Tests navigation by clicking on the "Start Practisi" link on a Selenium practice website to verify implicit wait functionality.

Starting URL: http://syntaxprojects.com/index.php

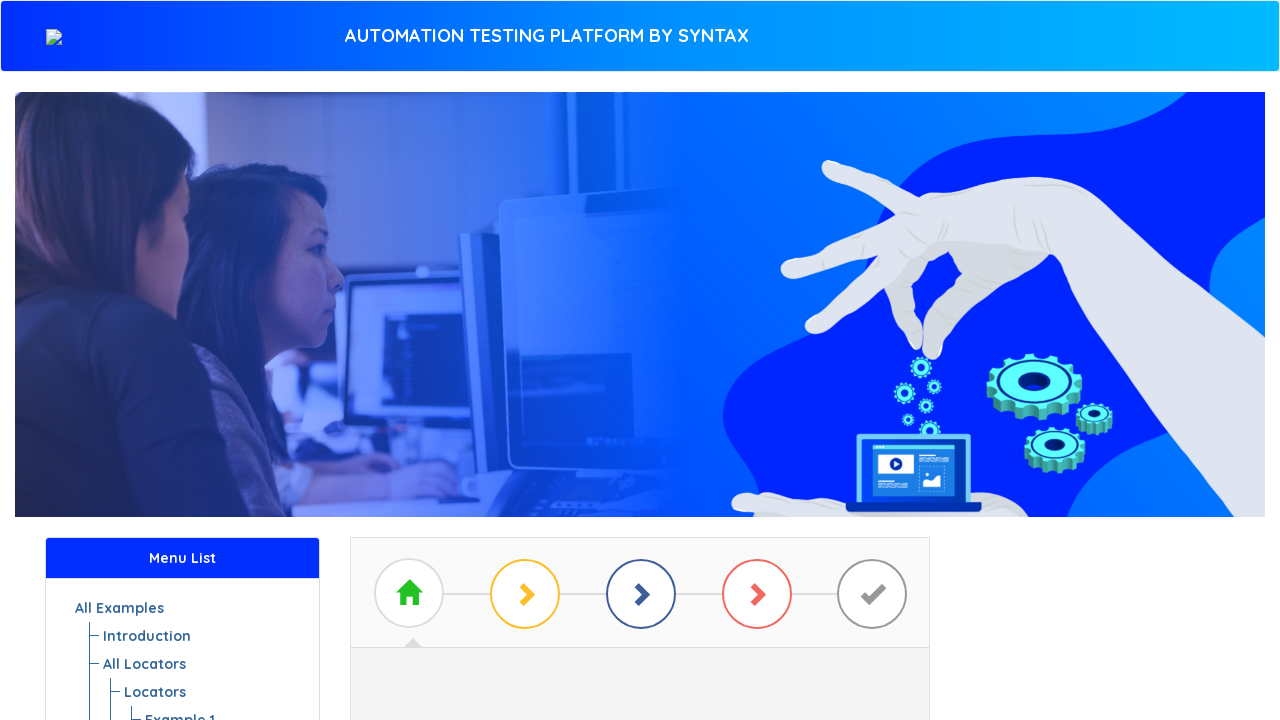

Navigated to Selenium practice website
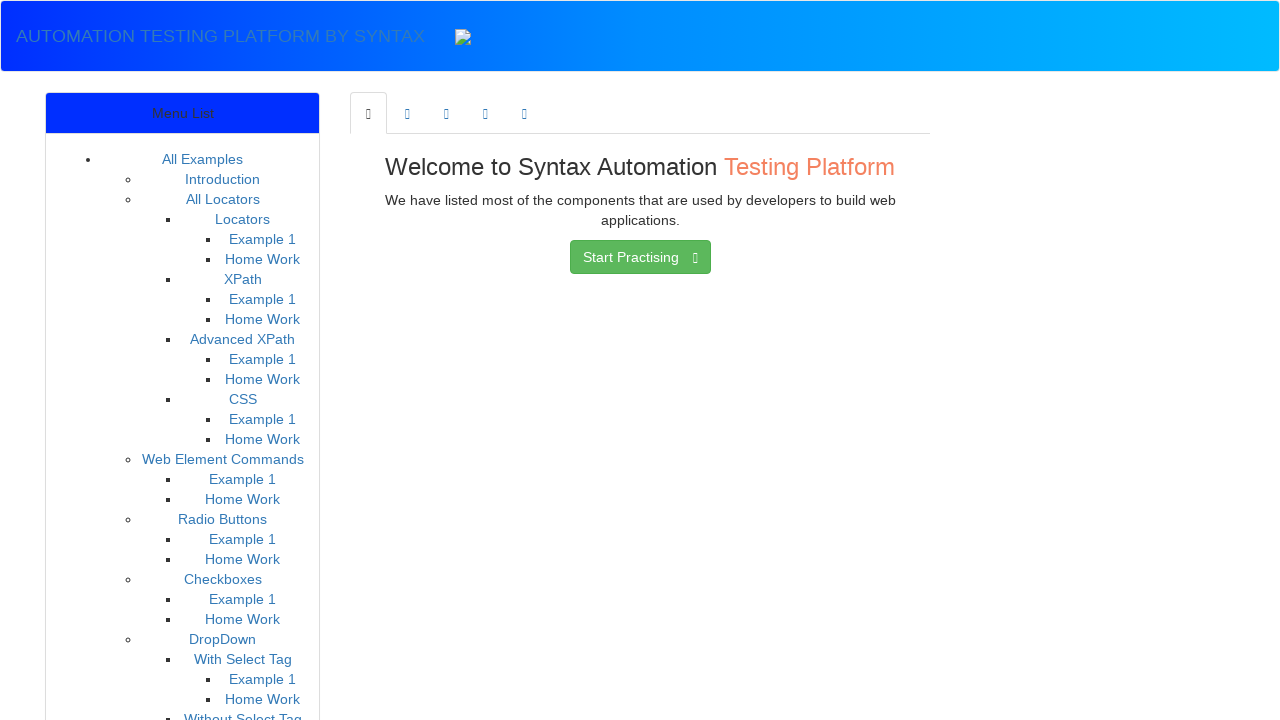

Clicked on the 'Start Practisi' link to test implicit wait functionality at (640, 257) on text=Start Practisi
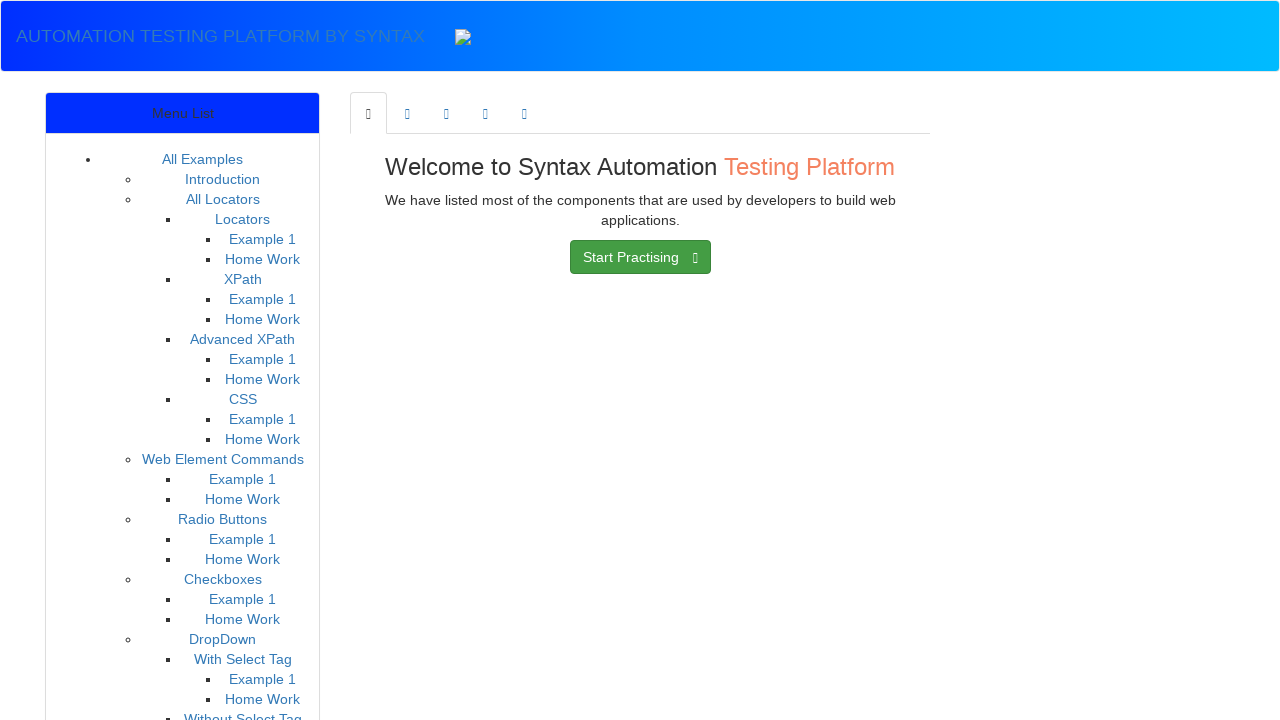

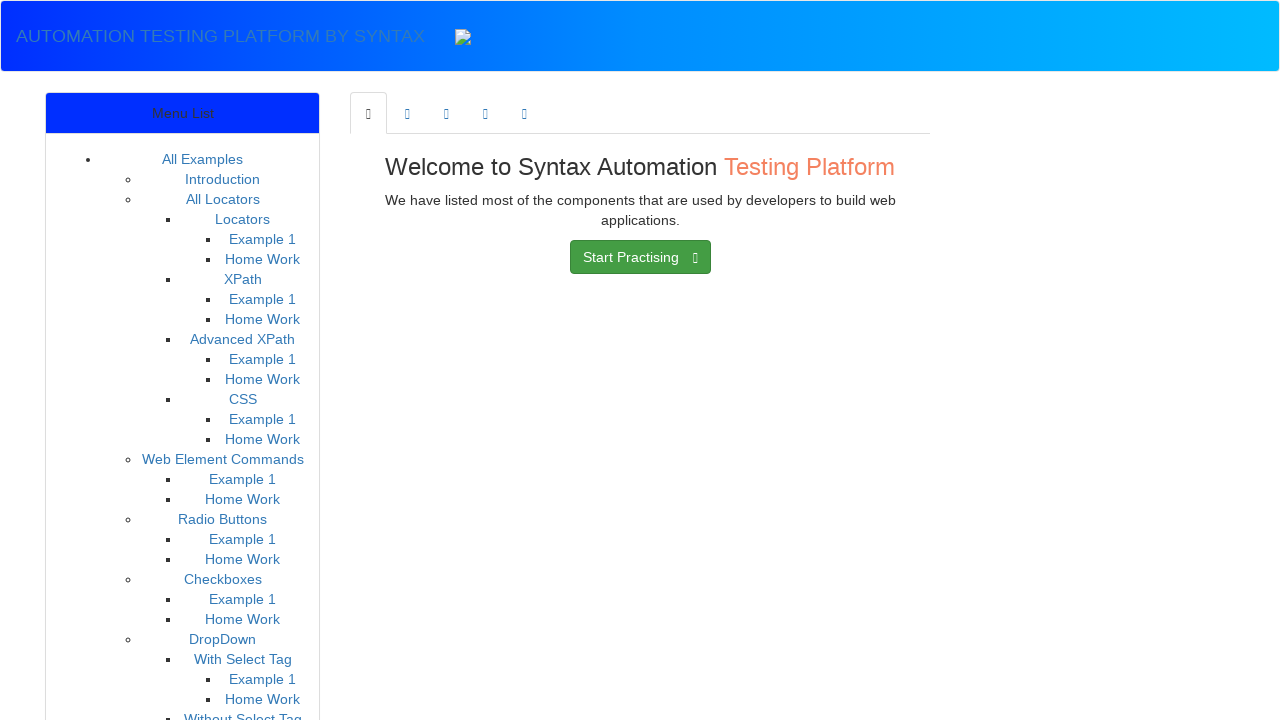